Tests browser window handling by clicking a link that opens a new window, switching between windows, and verifying window titles

Starting URL: https://testautomationpractice.blogspot.com/

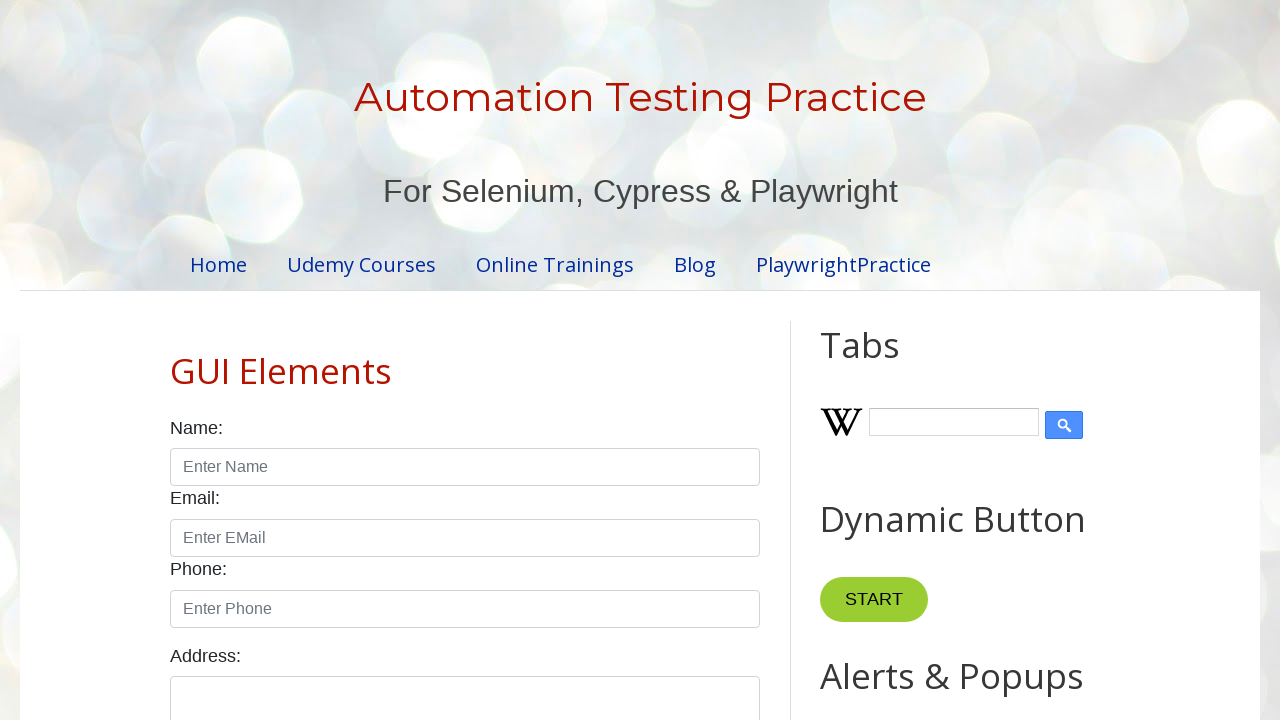

Clicked link 'merrymoonmary' to open new window at (628, 658) on xpath=//a[normalize-space()='merrymoonmary']
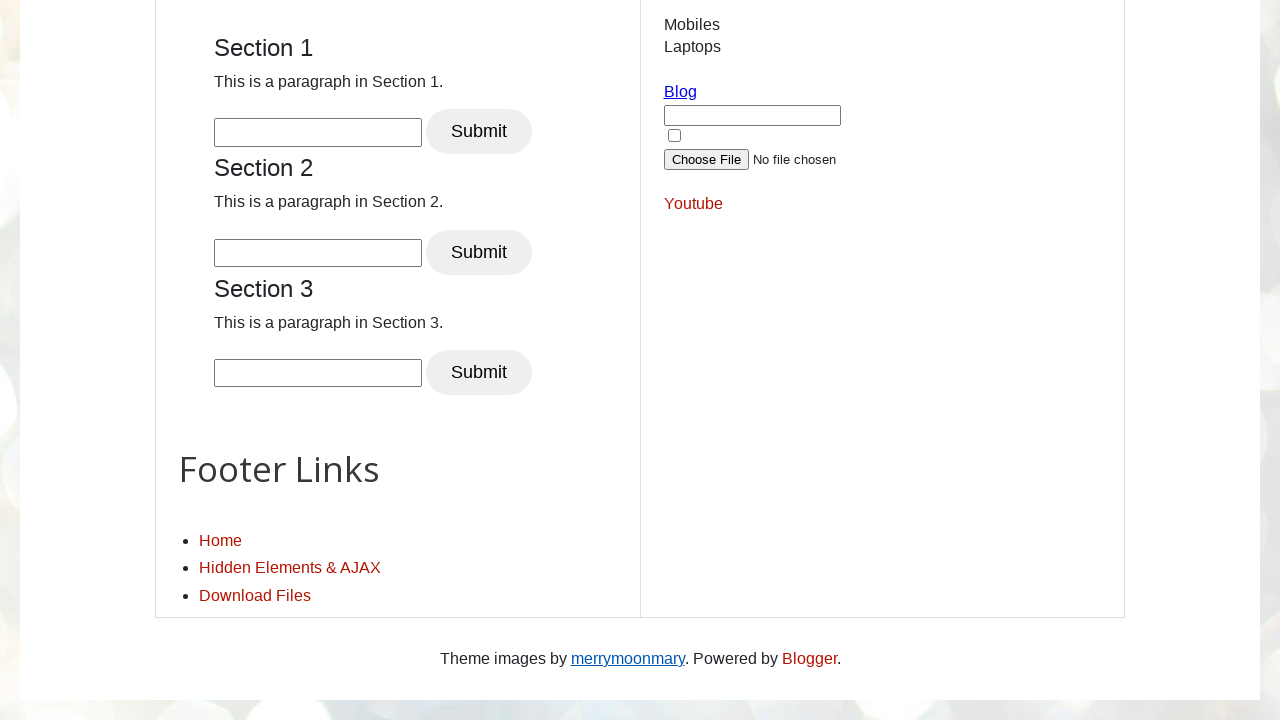

Waited 1000ms for new window to open
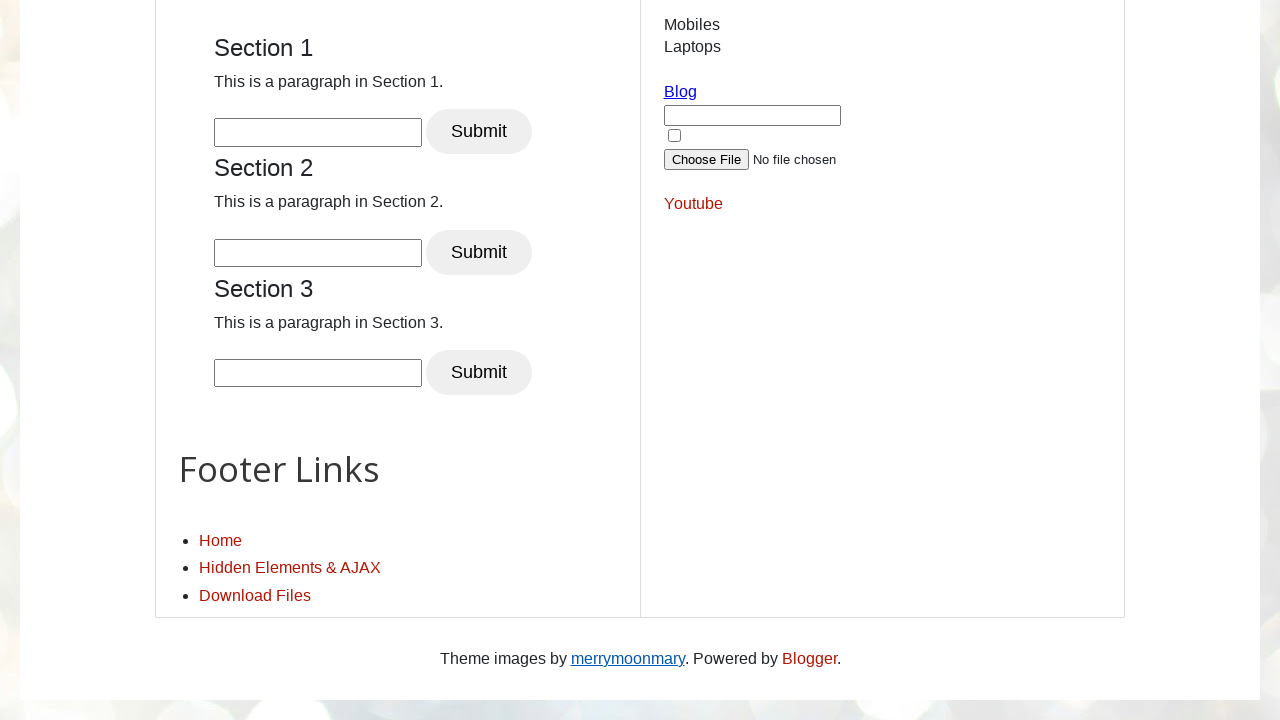

Retrieved all open pages from context
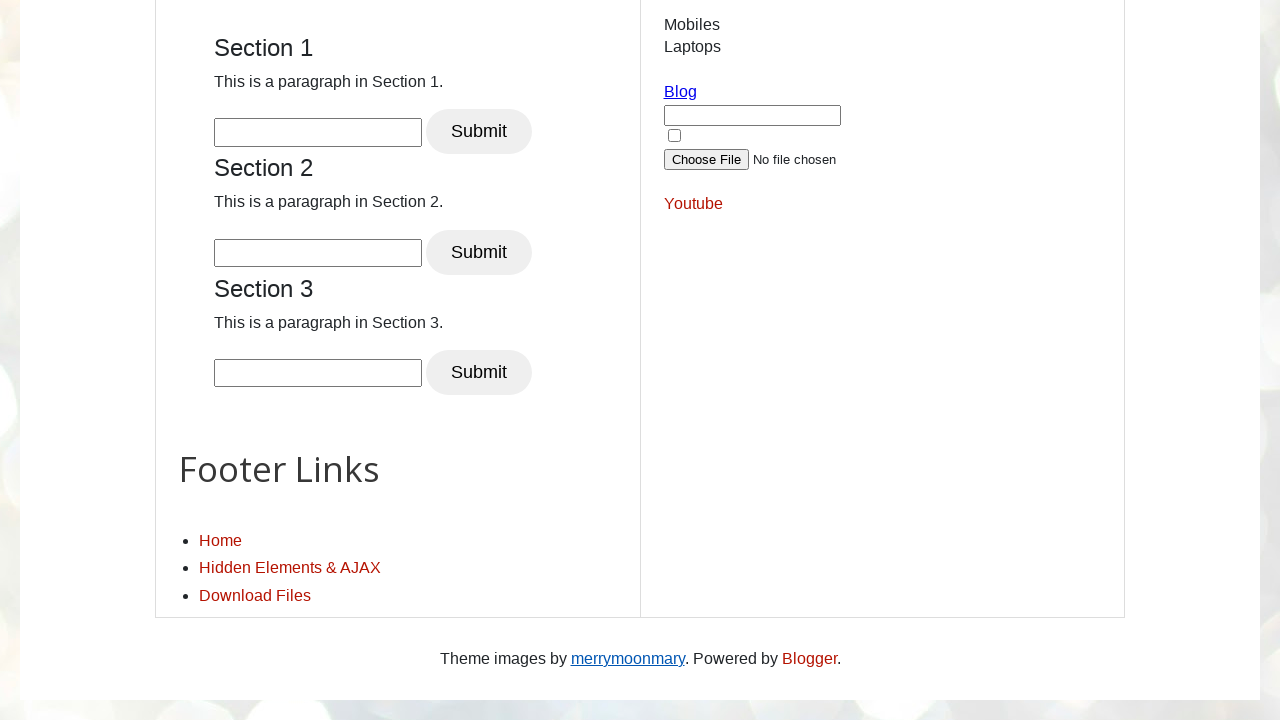

Switched to new window (second page)
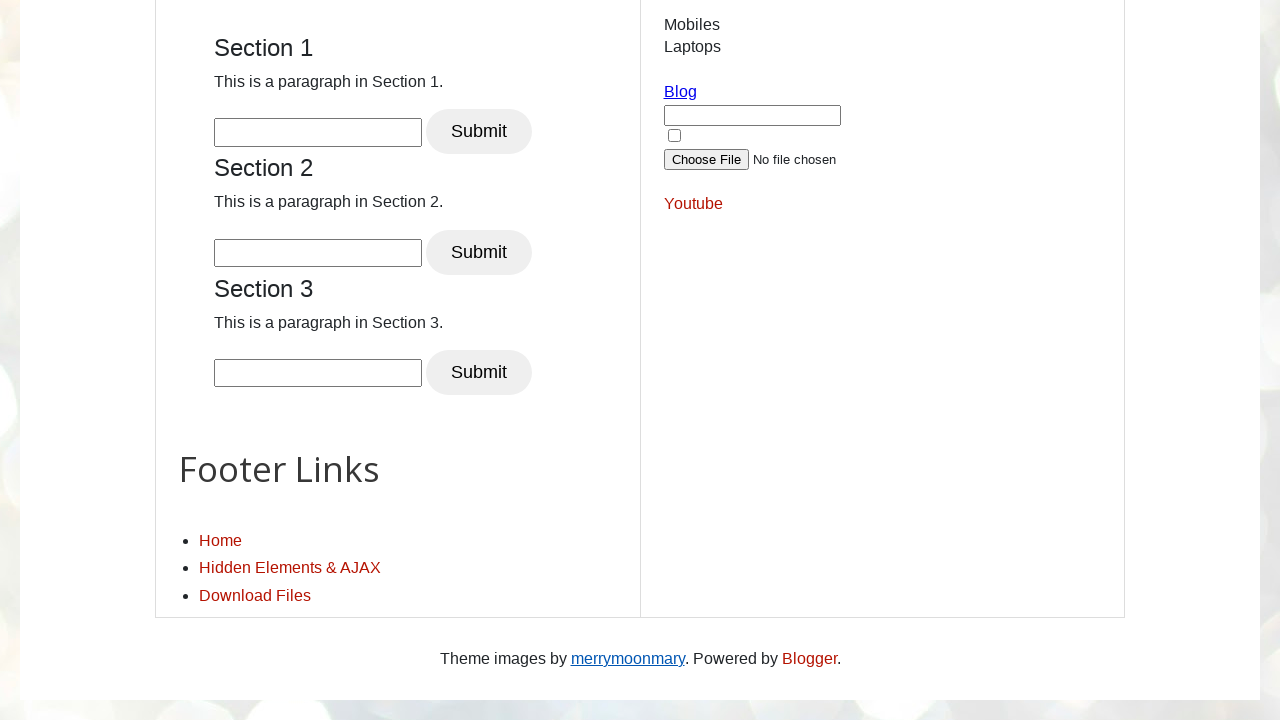

Retrieved new window title: ''
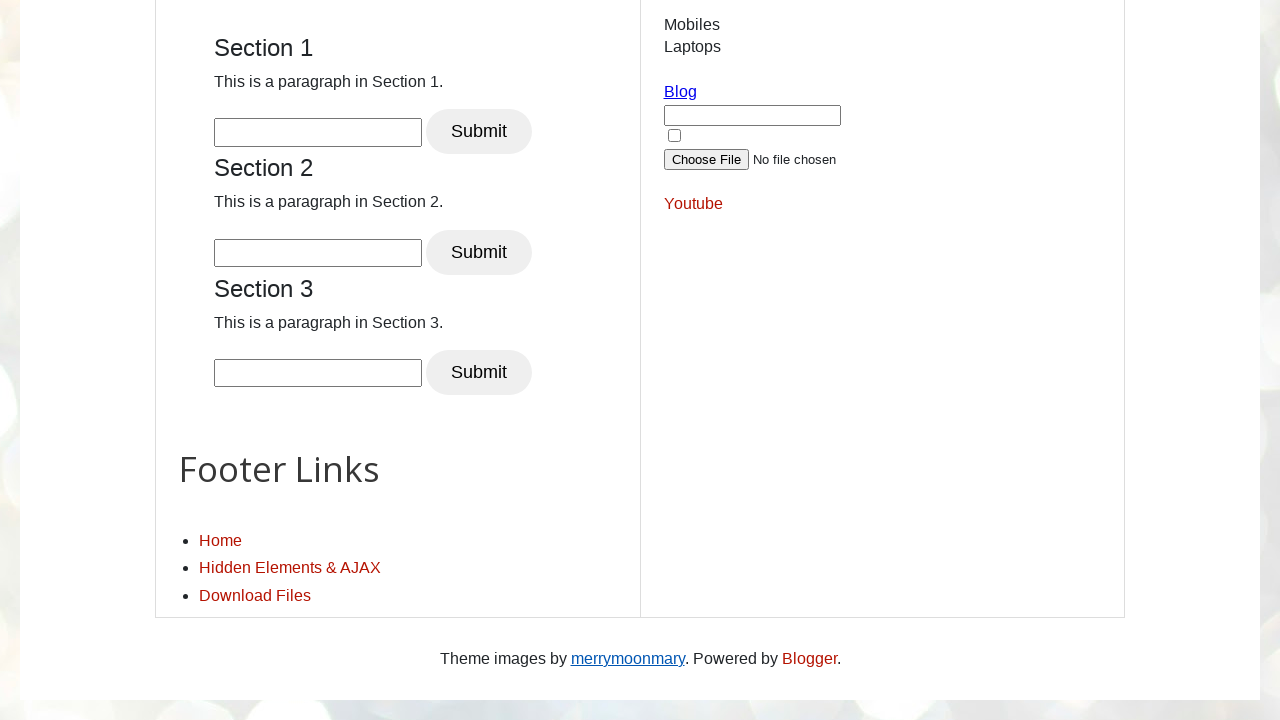

Switched back to original window (first page)
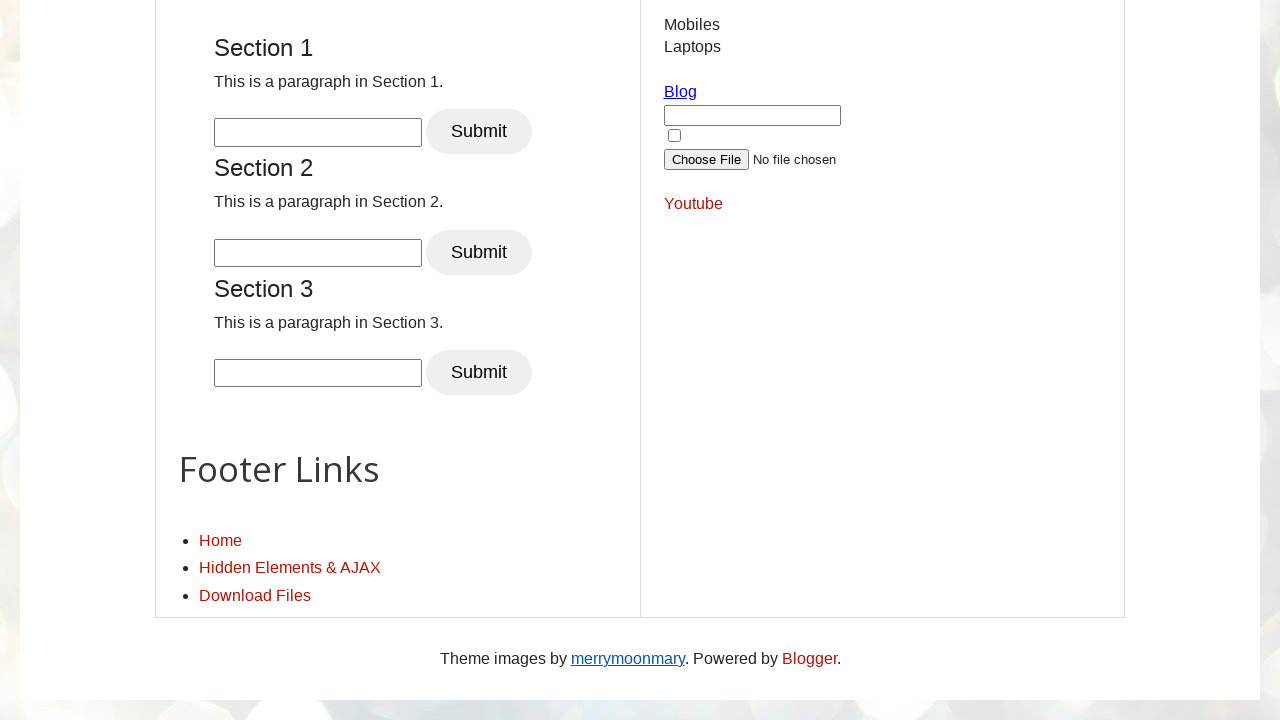

Retrieved original window title: 'Automation Testing Practice'
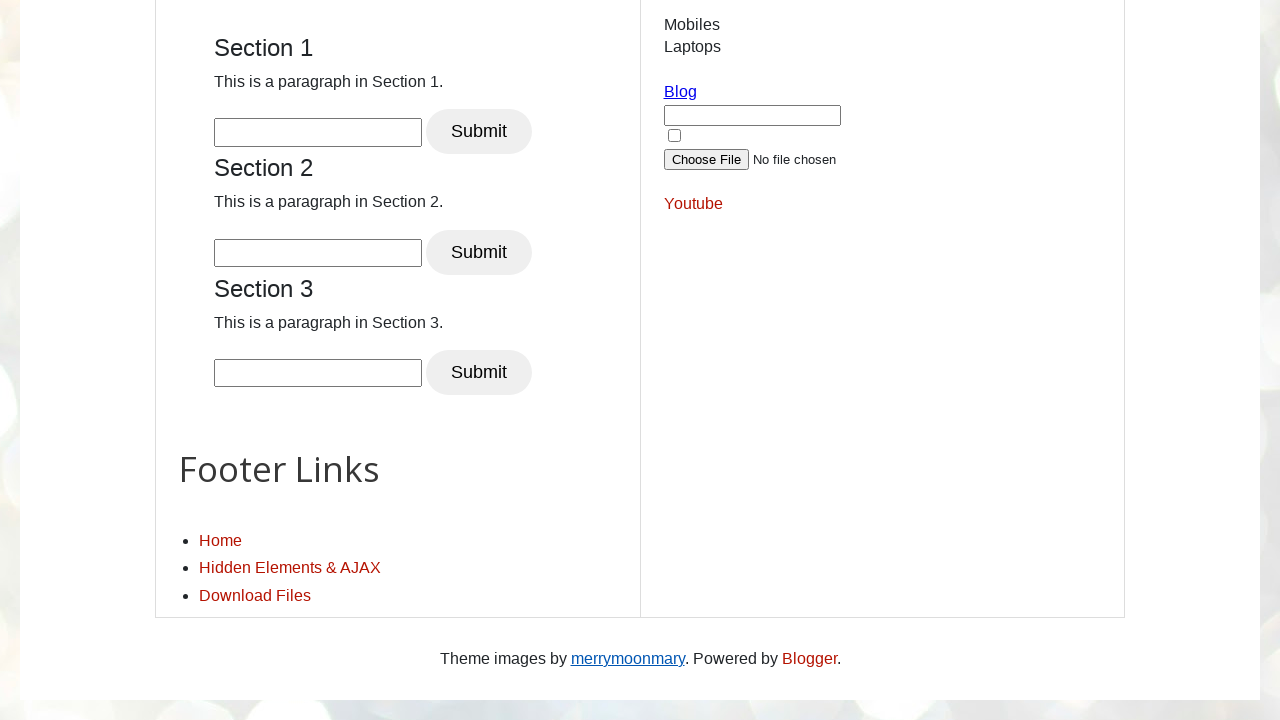

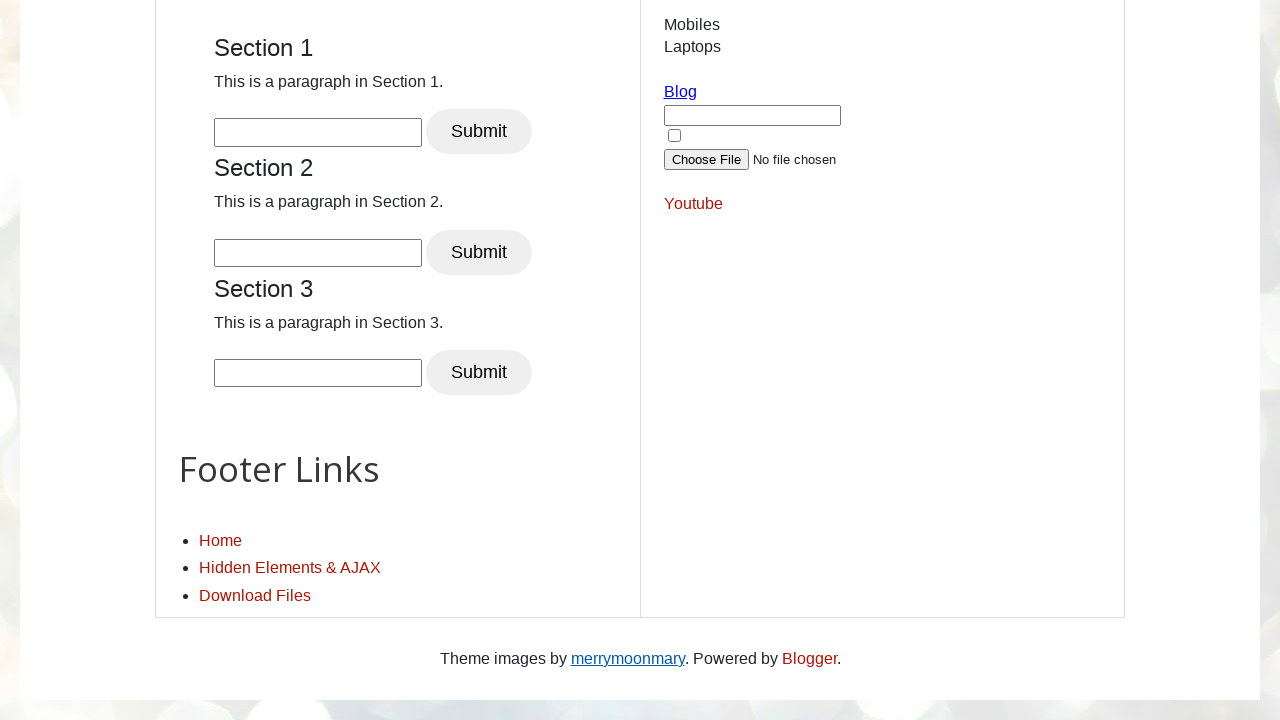